Completes a form by calculating a mathematical function from a displayed value, filling the answer, checking a checkbox, selecting a radio button, and submitting the form

Starting URL: https://SunInJuly.github.io/execute_script.html

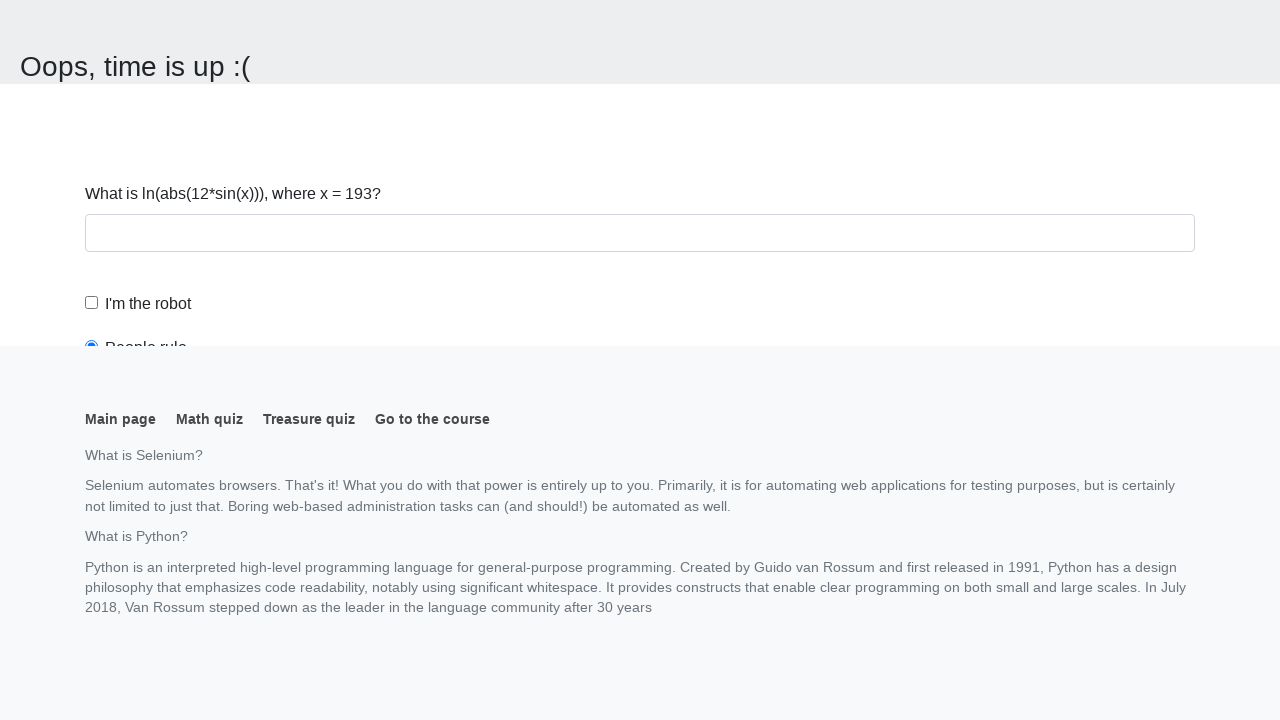

Navigated to form page
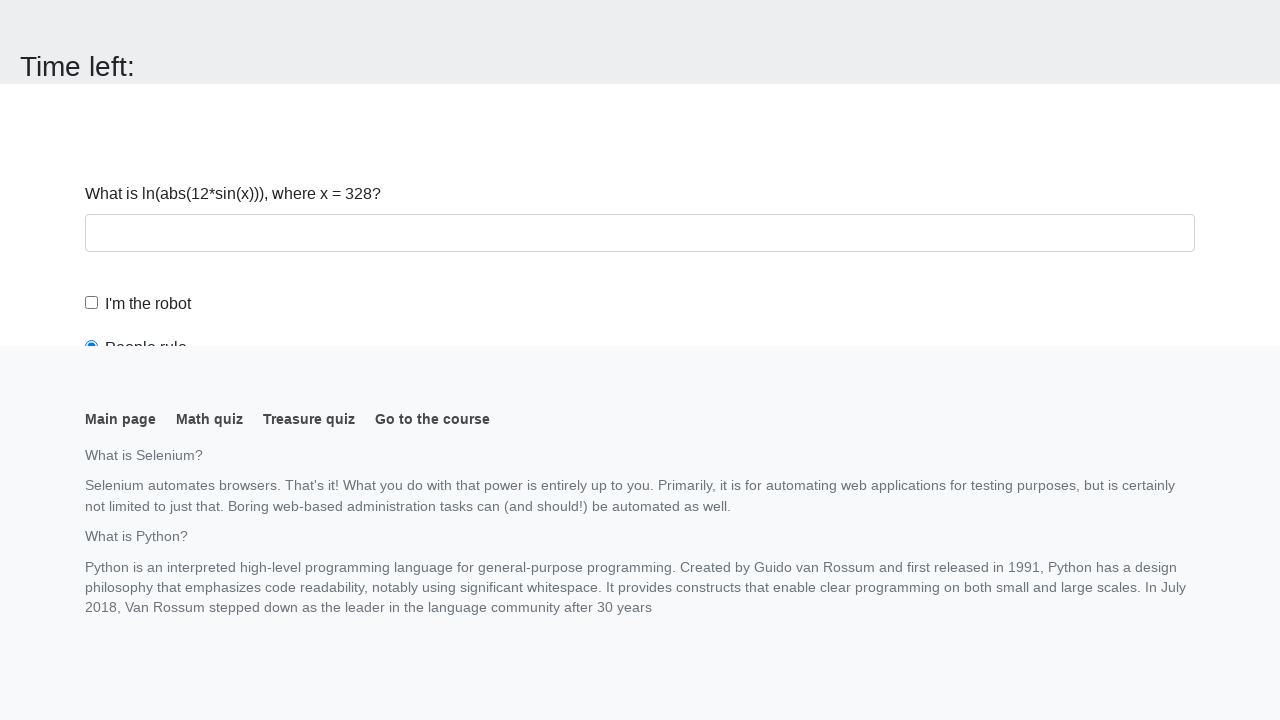

Retrieved x value from page: 328
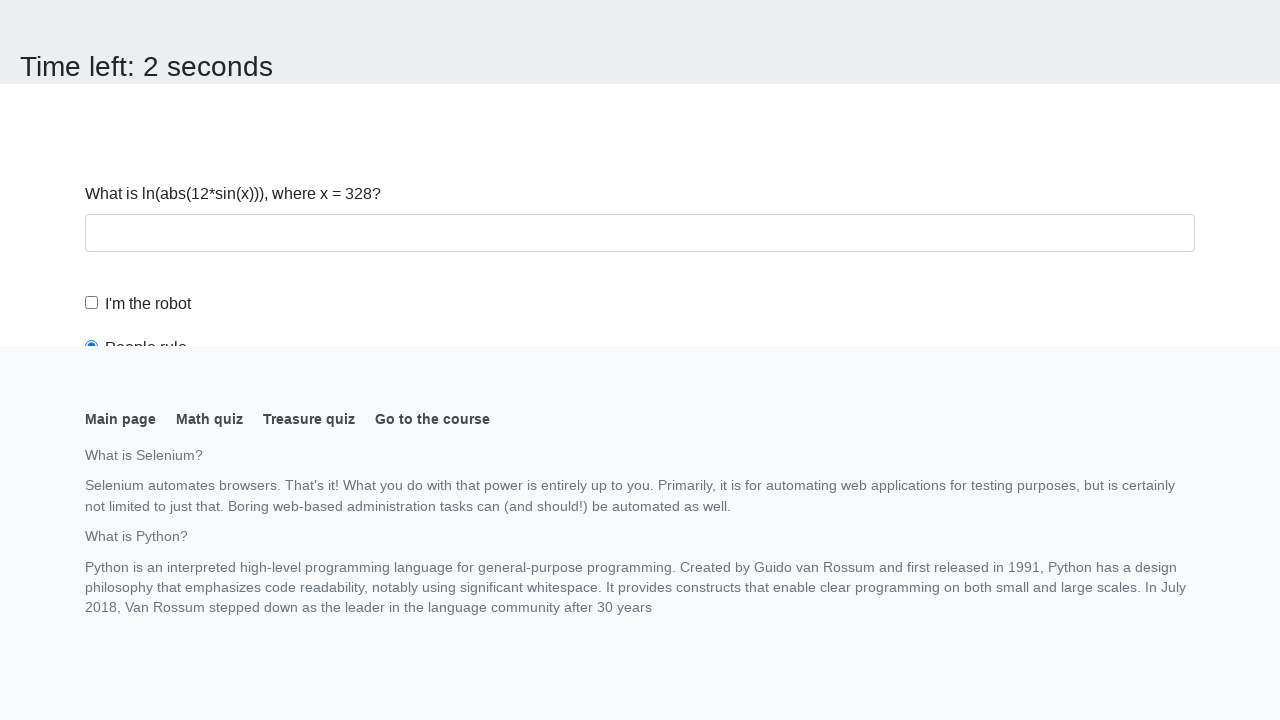

Calculated mathematical function result: 2.4403116446414224
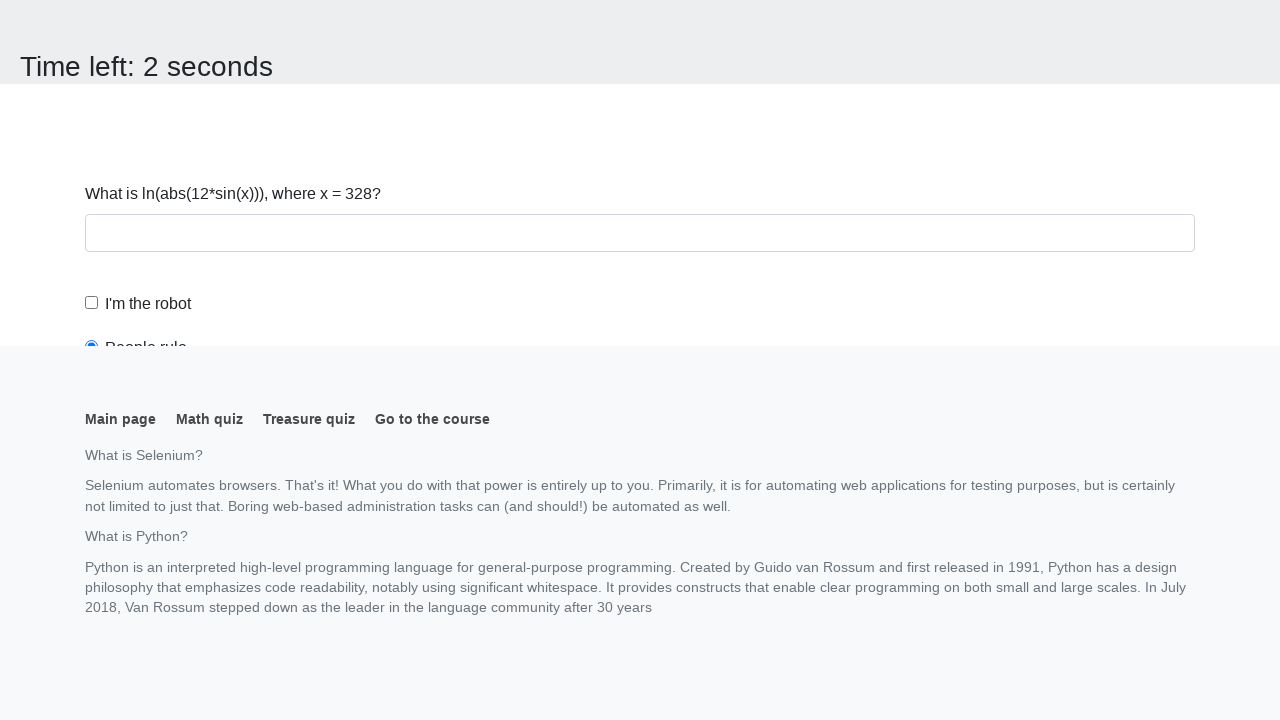

Filled answer field with calculated value on #answer
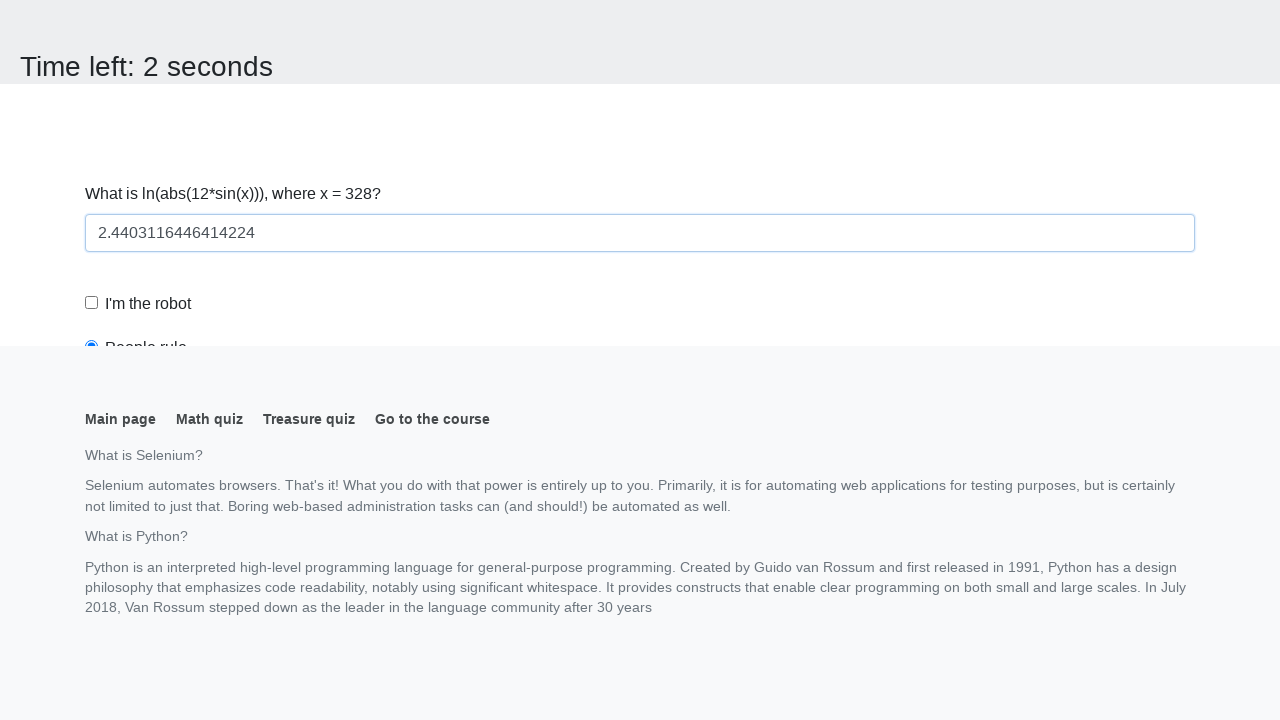

Checked the 'I'm the robot' checkbox at (92, 303) on #robotCheckbox
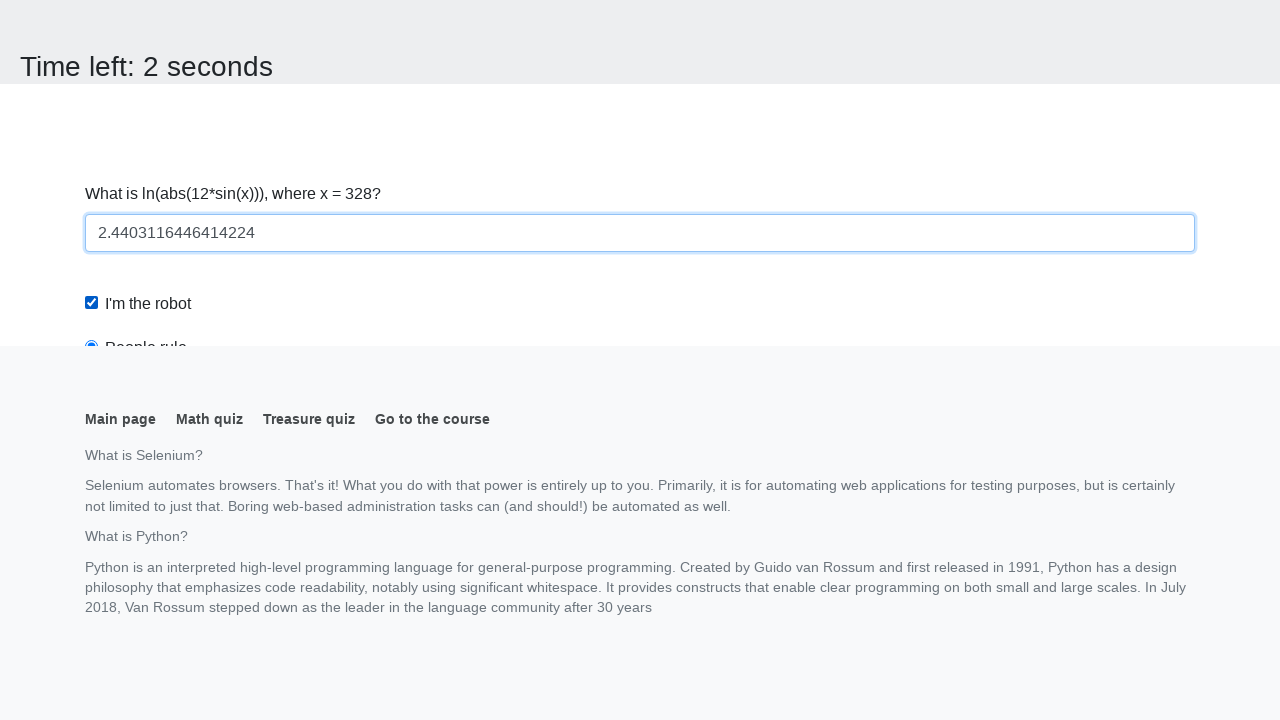

Selected 'Robots rule!' radio button at (92, 7) on #robotsRule
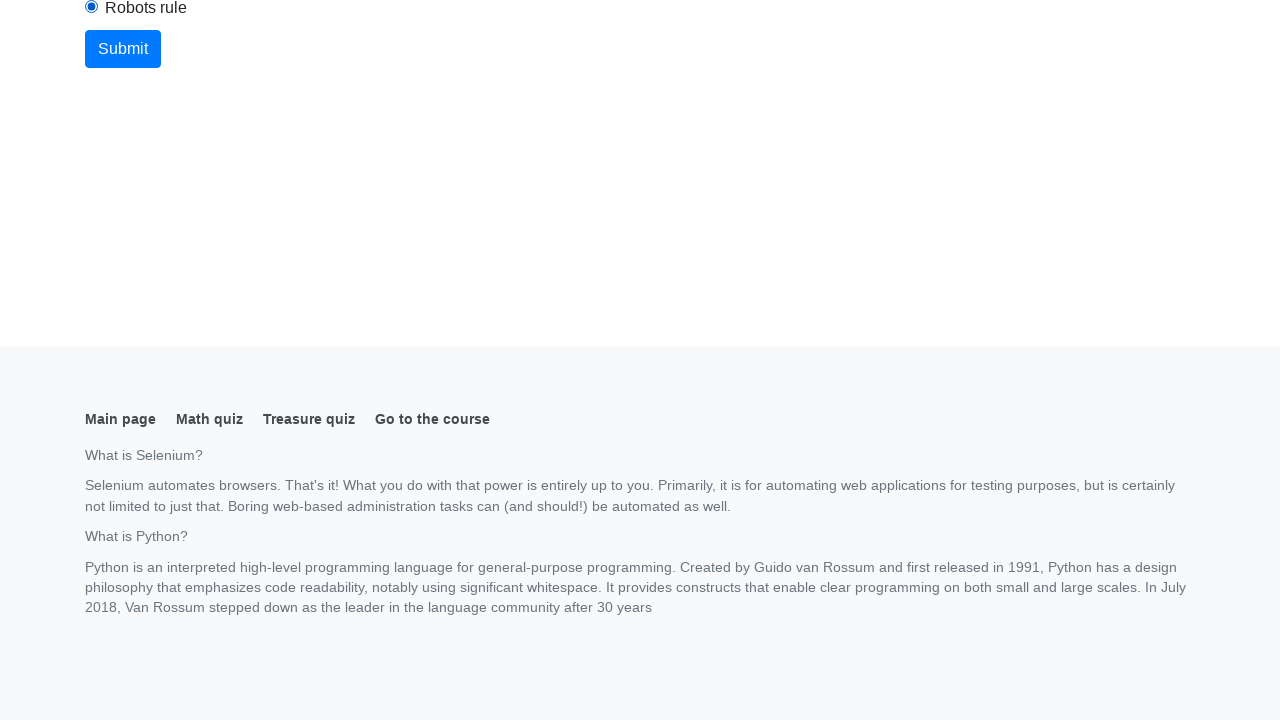

Clicked submit button to submit form at (123, 49) on .btn
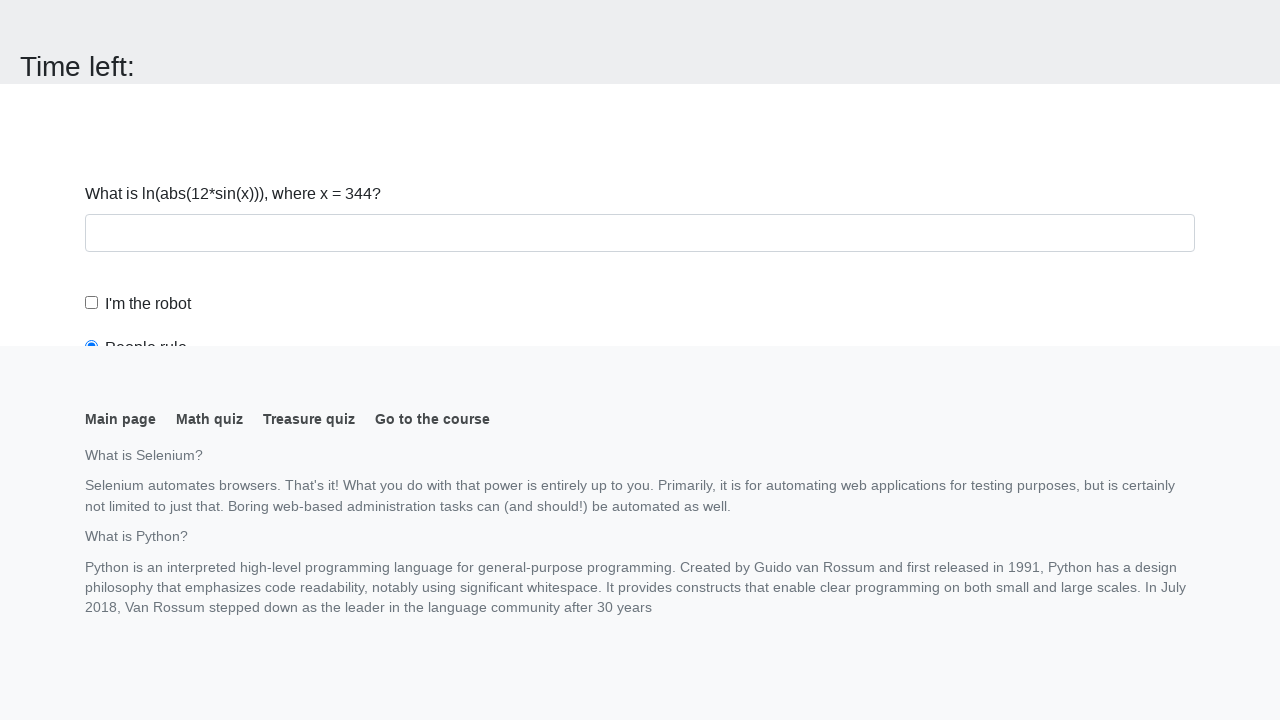

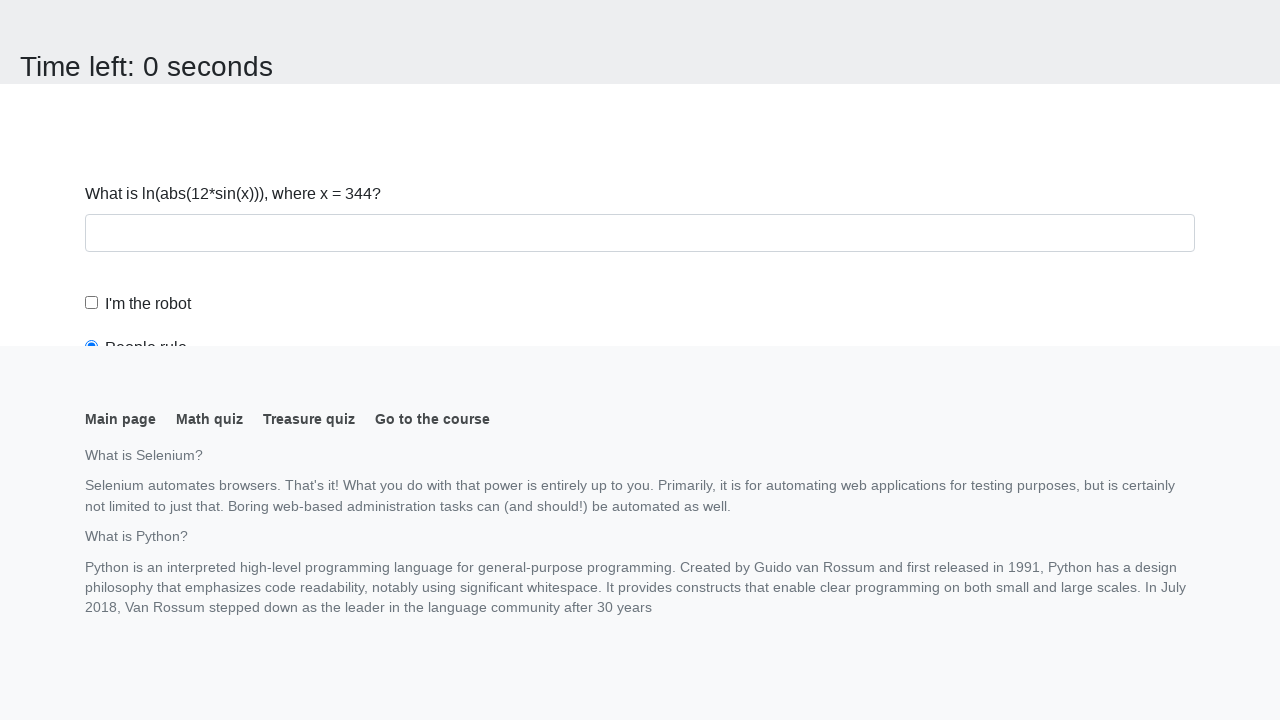